Tests payment form submission with test card number 5555555555554477 expecting Declined status

Starting URL: https://sandbox.cardpay.com/MI/cardpayment2.html?orderXml=PE9SREVSIFdBTExFVF9JRD0nODI5OScgT1JERVJfTlVNQkVSPSc0NTgyMTEnIEFNT1VOVD0nMjkxLjg2JyBDVVJSRU5DWT0nRVVSJyAgRU1BSUw9J2N1c3RvbWVyQGV4YW1wbGUuY29tJz4KPEFERFJFU1MgQ09VTlRSWT0nVVNBJyBTVEFURT0nTlknIFpJUD0nMTAwMDEnIENJVFk9J05ZJyBTVFJFRVQ9JzY3NyBTVFJFRVQnIFBIT05FPSc4NzY5OTA5MCcgVFlQRT0nQklMTElORycvPgo8L09SREVSPg==&sha512=998150a2b27484b776a1628bfe7505a9cb430f276dfa35b14315c1c8f03381a90490f6608f0dcff789273e05926cd782e1bb941418a9673f43c47595aa7b8b0d

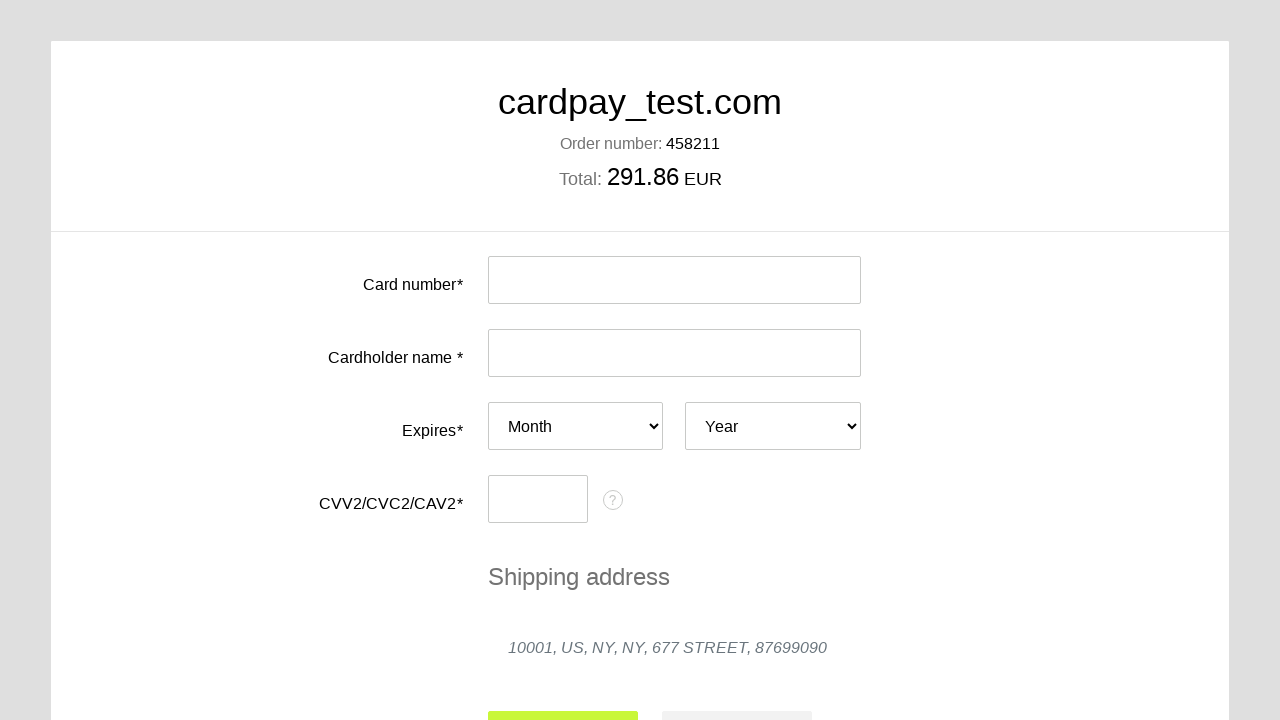

Clicked card number input field at (674, 280) on #input-card-number
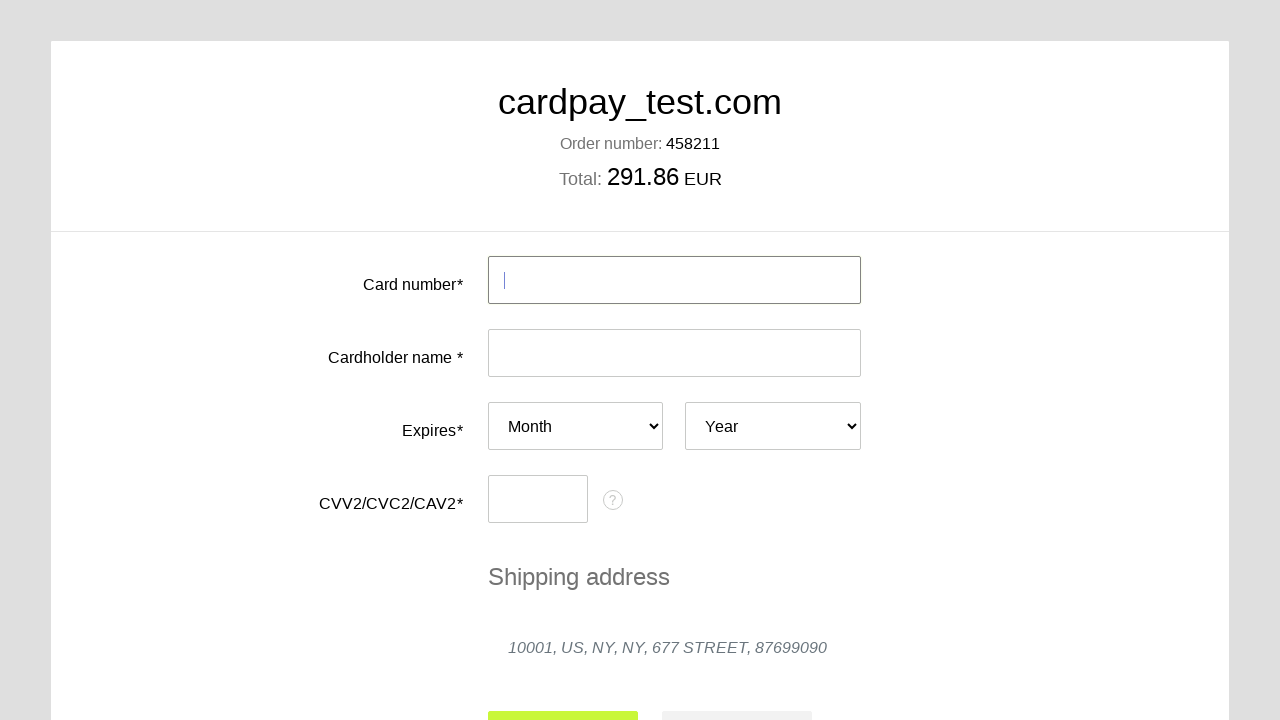

Filled card number with test card 5555555555554477 on #input-card-number
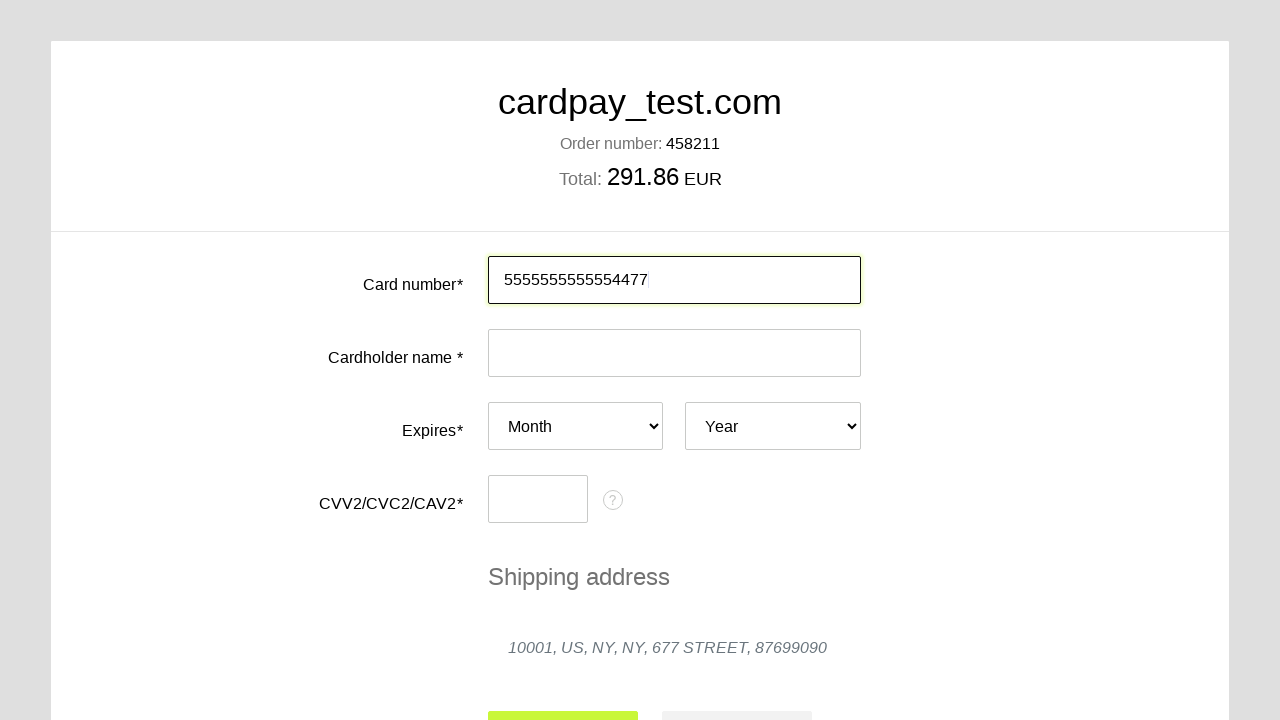

Clicked card holder name input field at (674, 353) on #input-card-holder
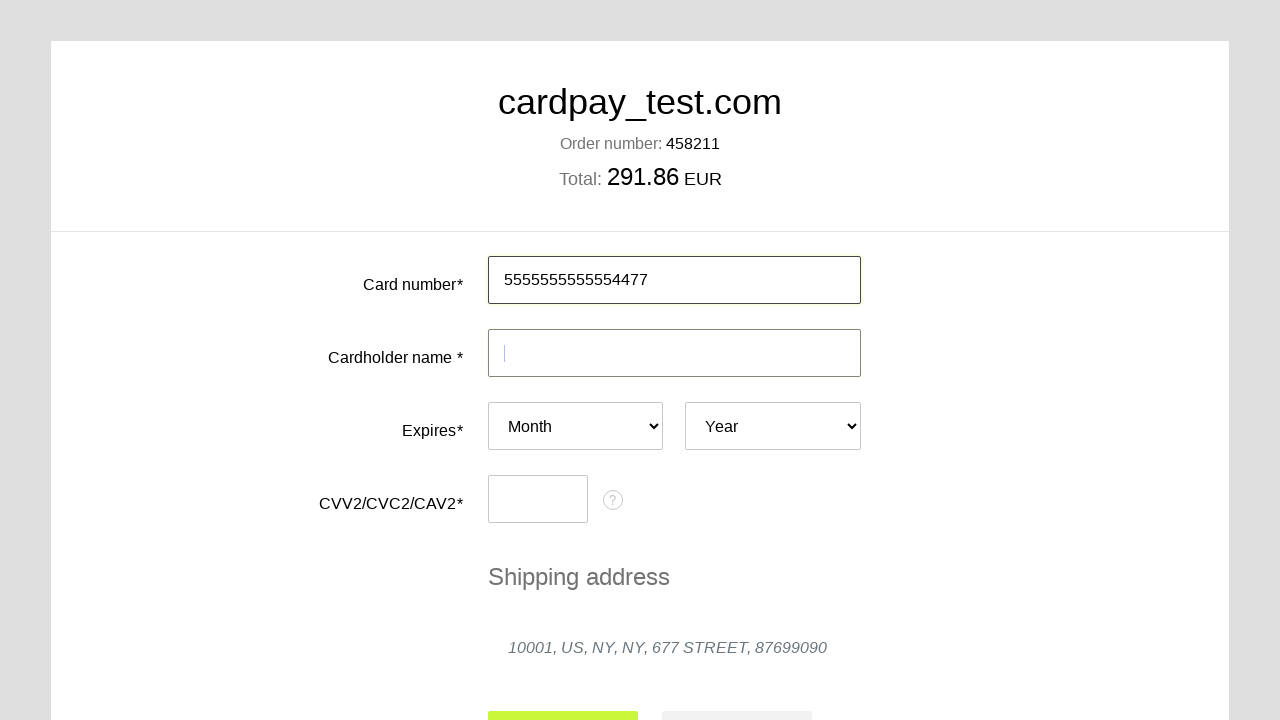

Filled card holder name with 'TEST' on #input-card-holder
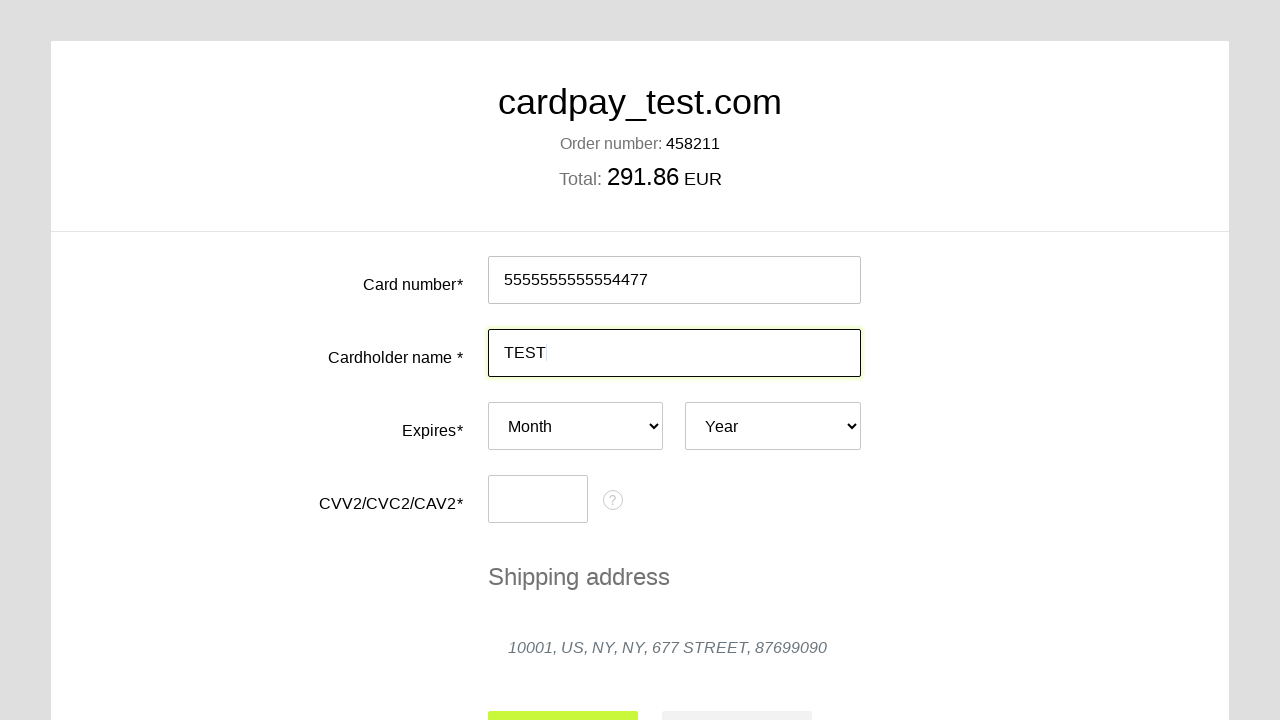

Selected expiry month 04 on #card-expires-month
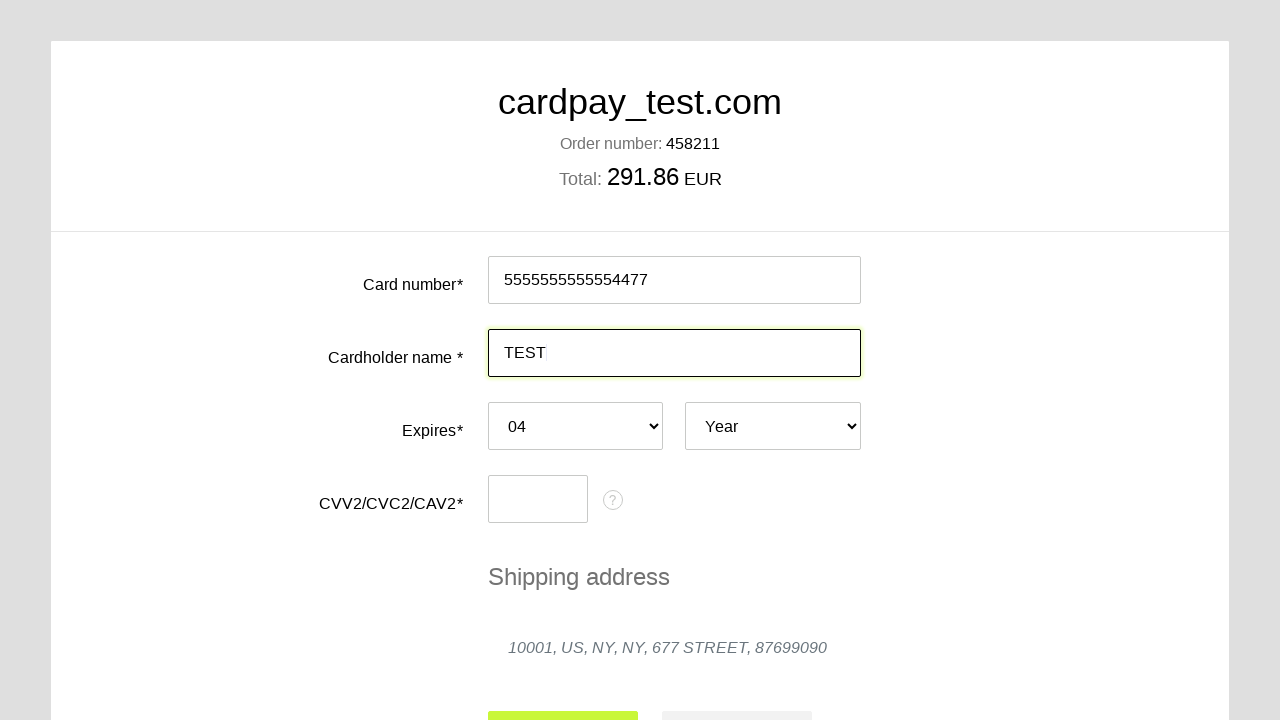

Selected expiry year 2026 on #card-expires-year
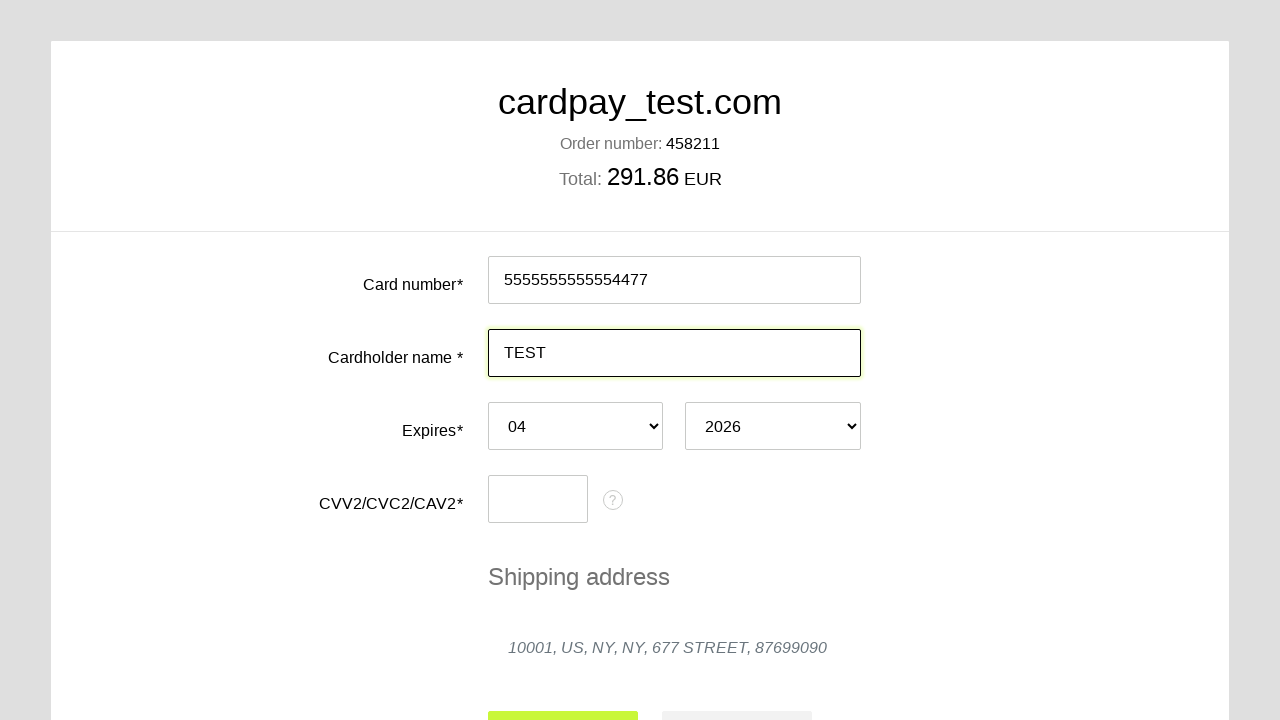

Clicked CVC input field at (538, 499) on #input-card-cvc
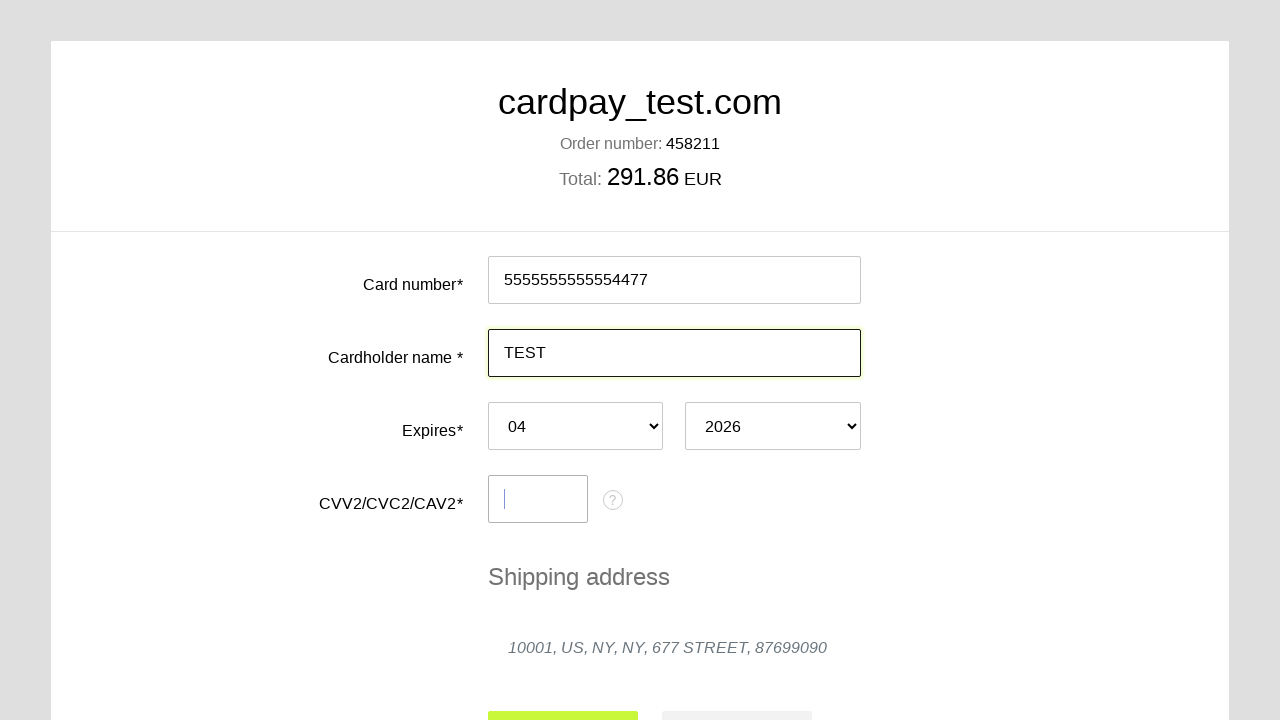

Filled CVC with '123' on #input-card-cvc
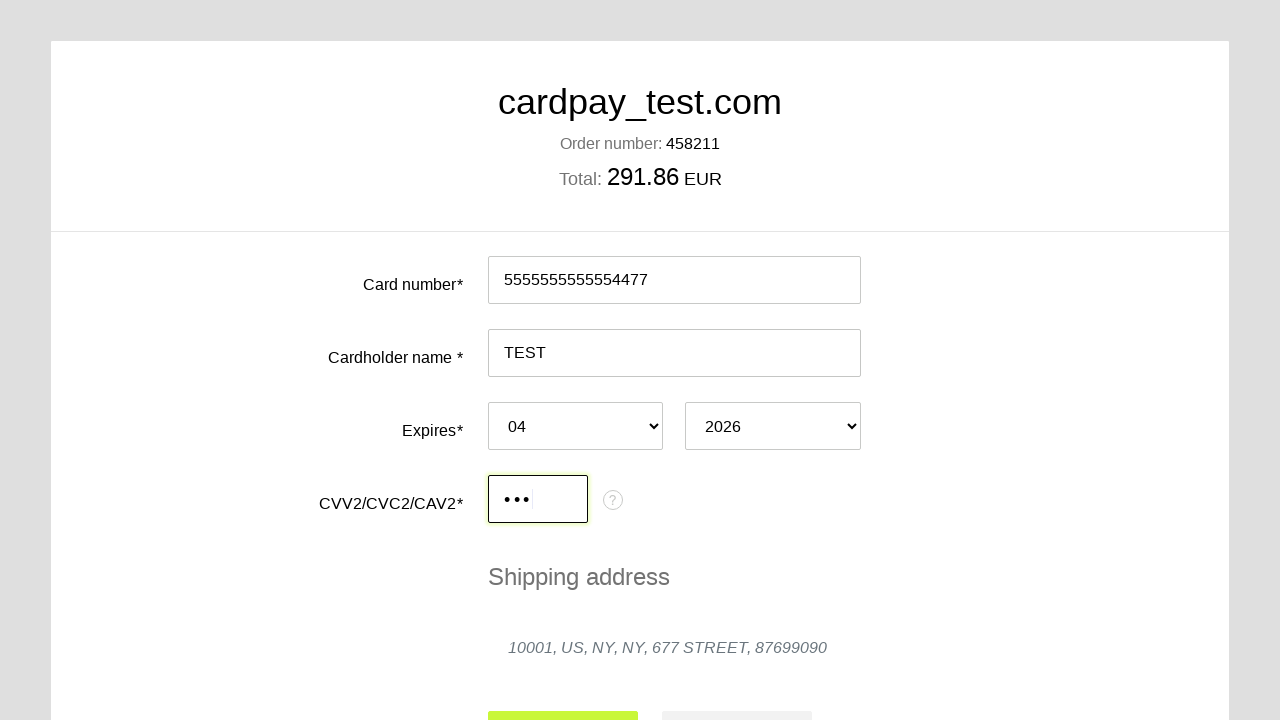

Clicked submit button to process payment at (563, 696) on #action-submit
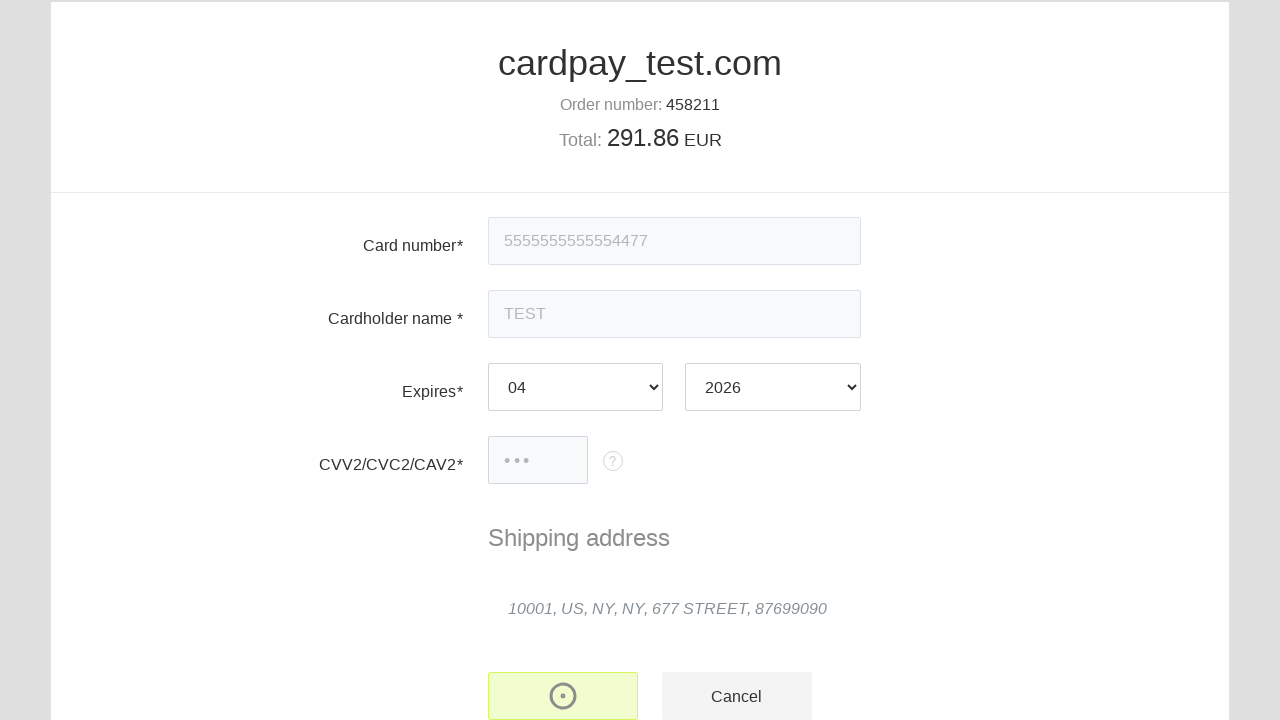

Payment status element appeared - expecting Declined status for test card 5555555555554477
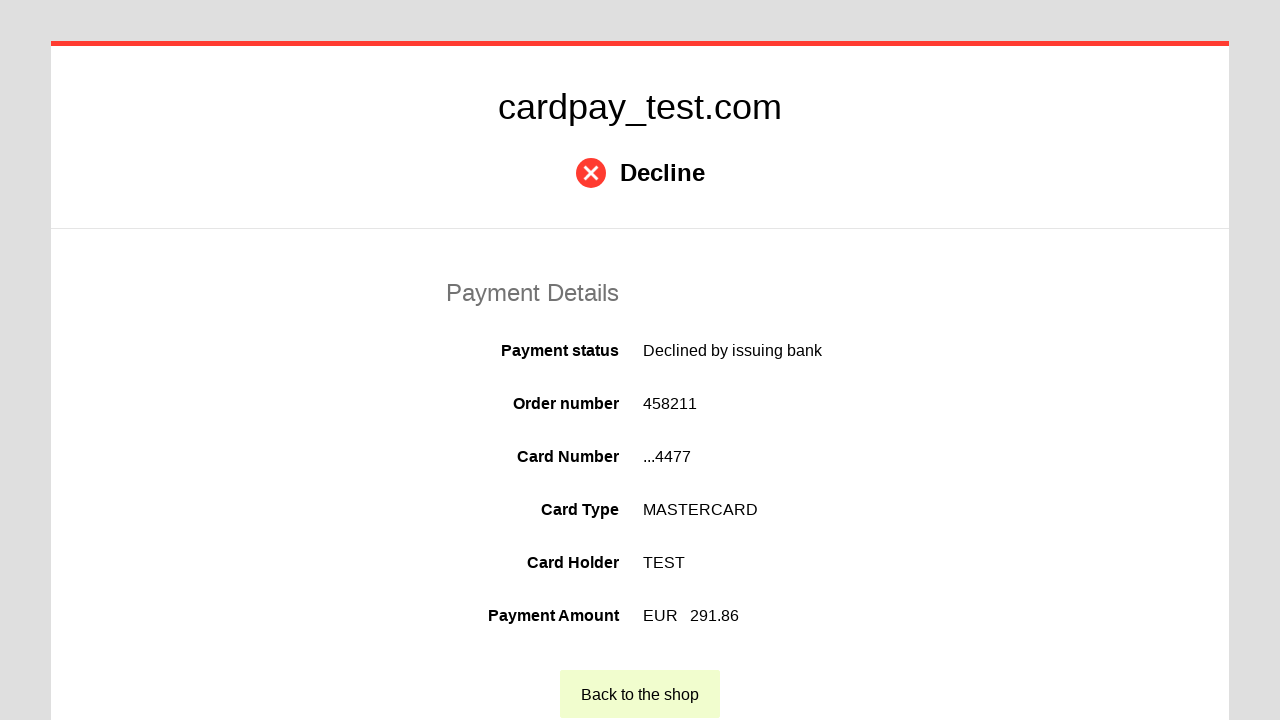

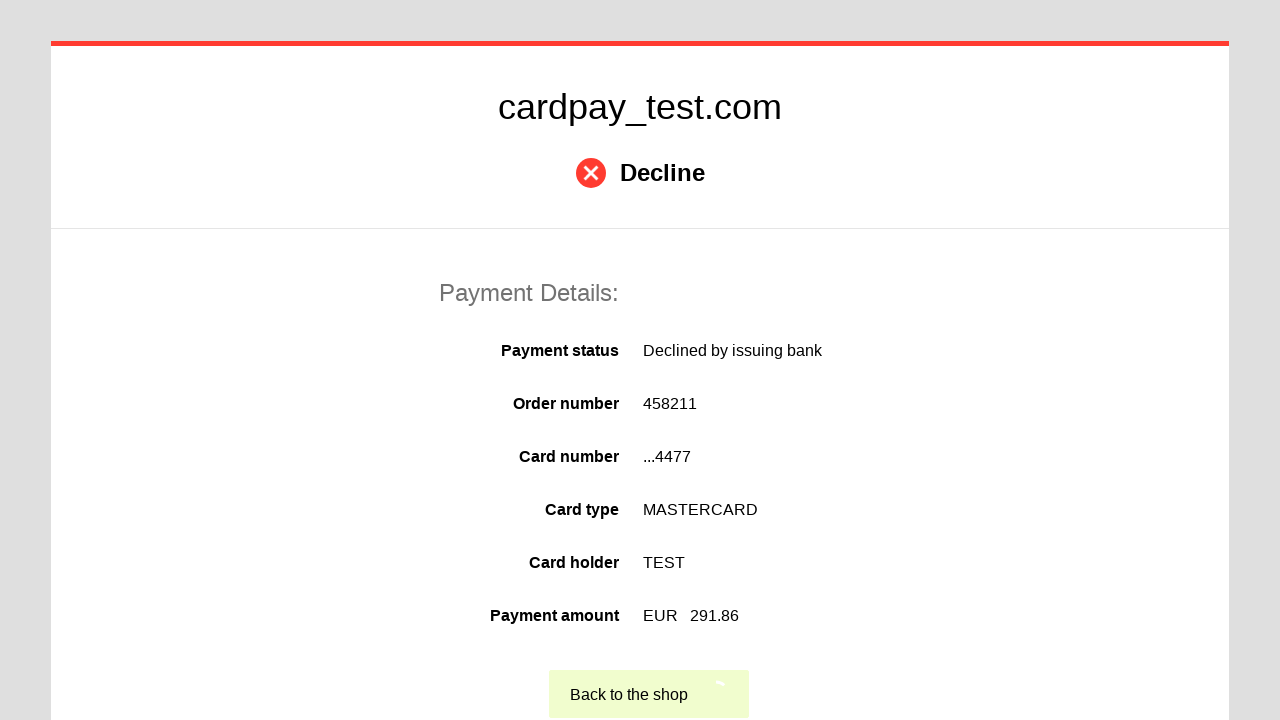